Tests clicking an alert button on the omayo test site, which is a public website used for Selenium practice.

Starting URL: http://omayo.blogspot.com/

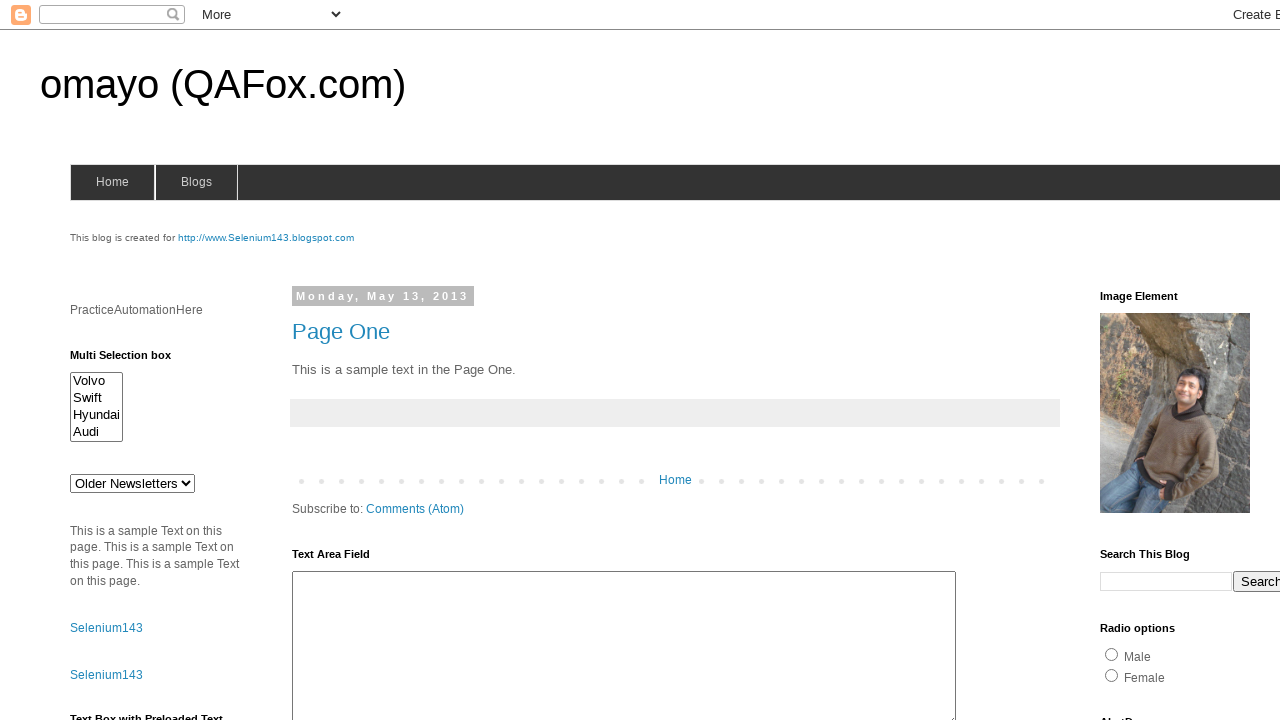

Navigated to omayo.blogspot.com
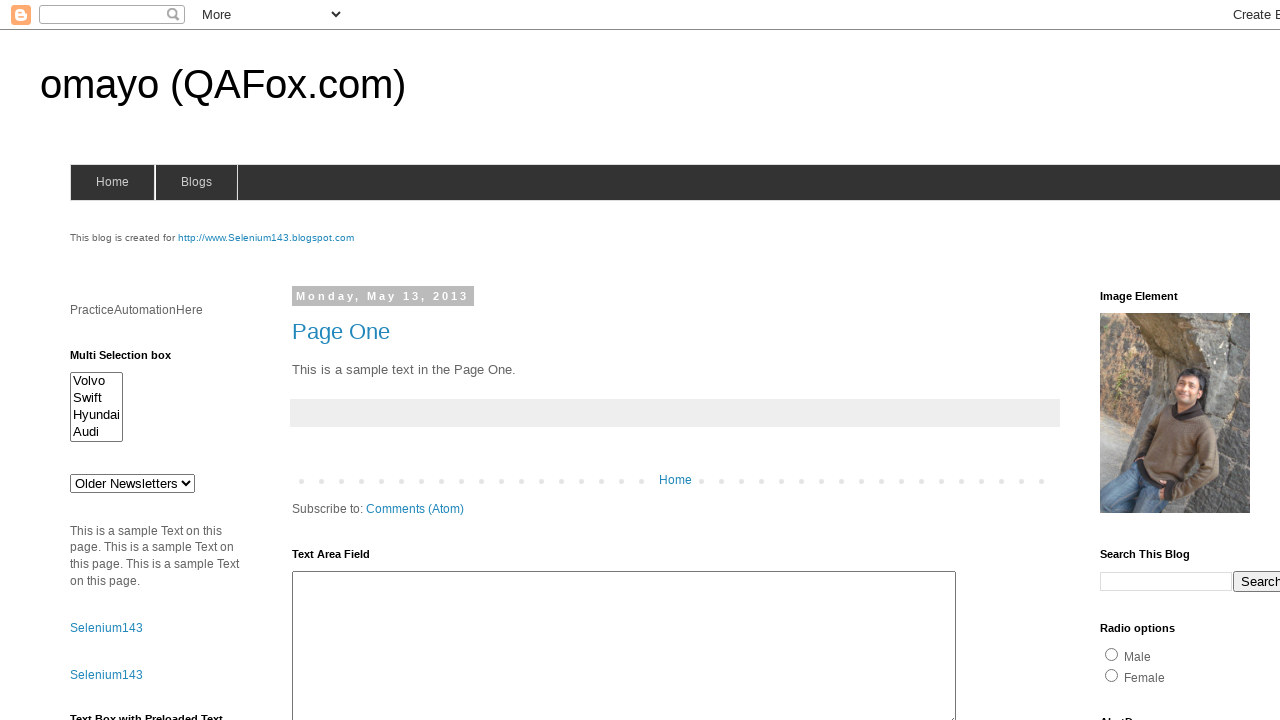

Clicked the alert button at (1154, 361) on #alert1
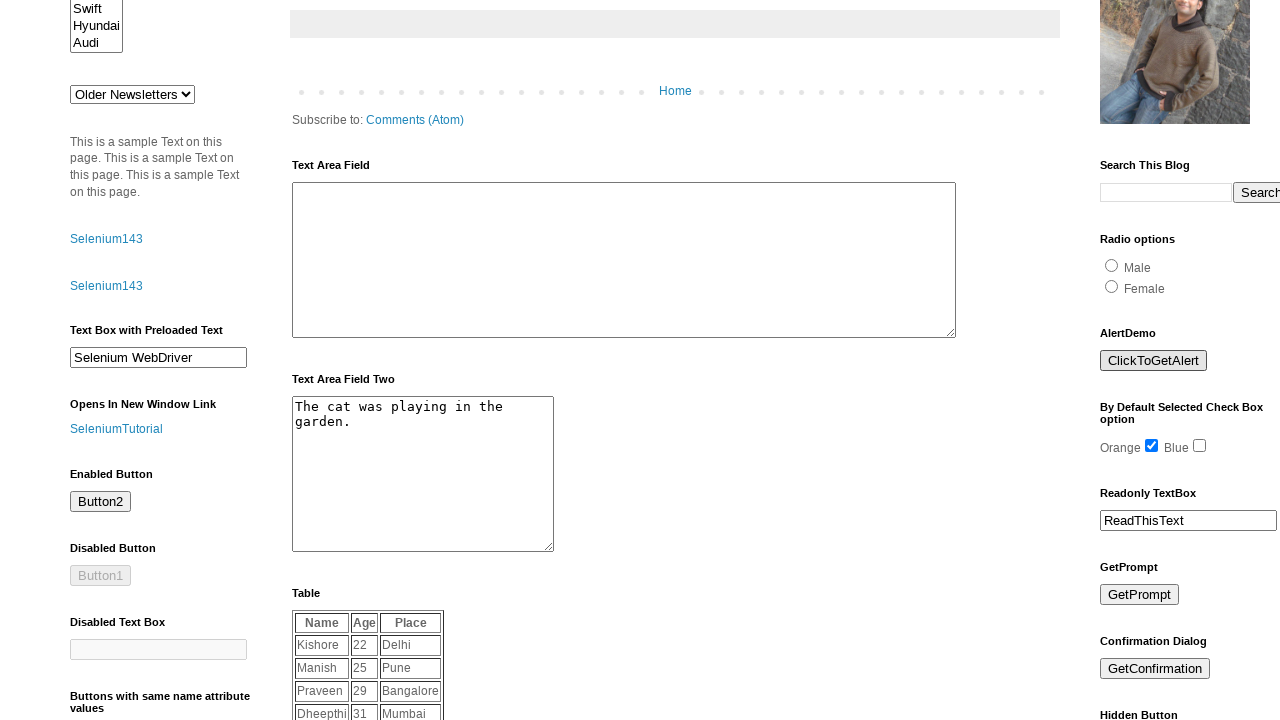

Alert dialog accepted
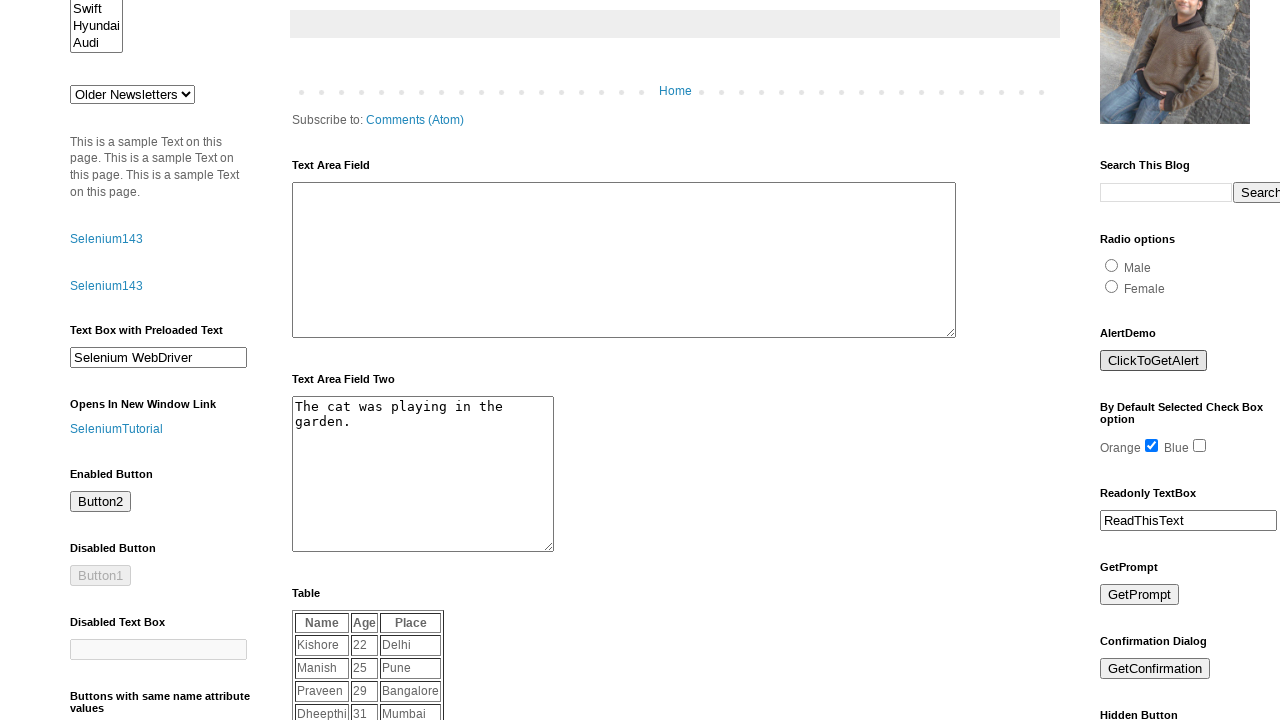

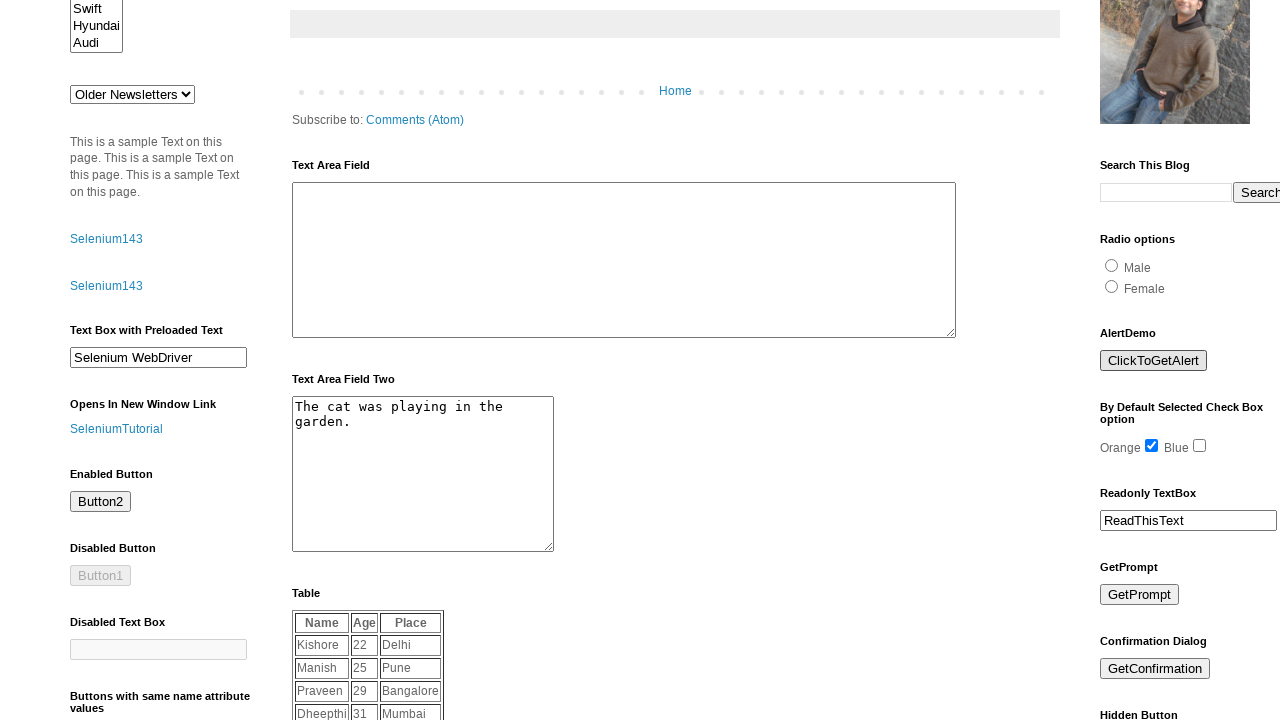